Tests alert handling functionality by navigating to the Alerts page and interacting with different types of alerts (OK alert, Cancel alert, and Text input alert)

Starting URL: http://demo.automationtesting.in/Index.html

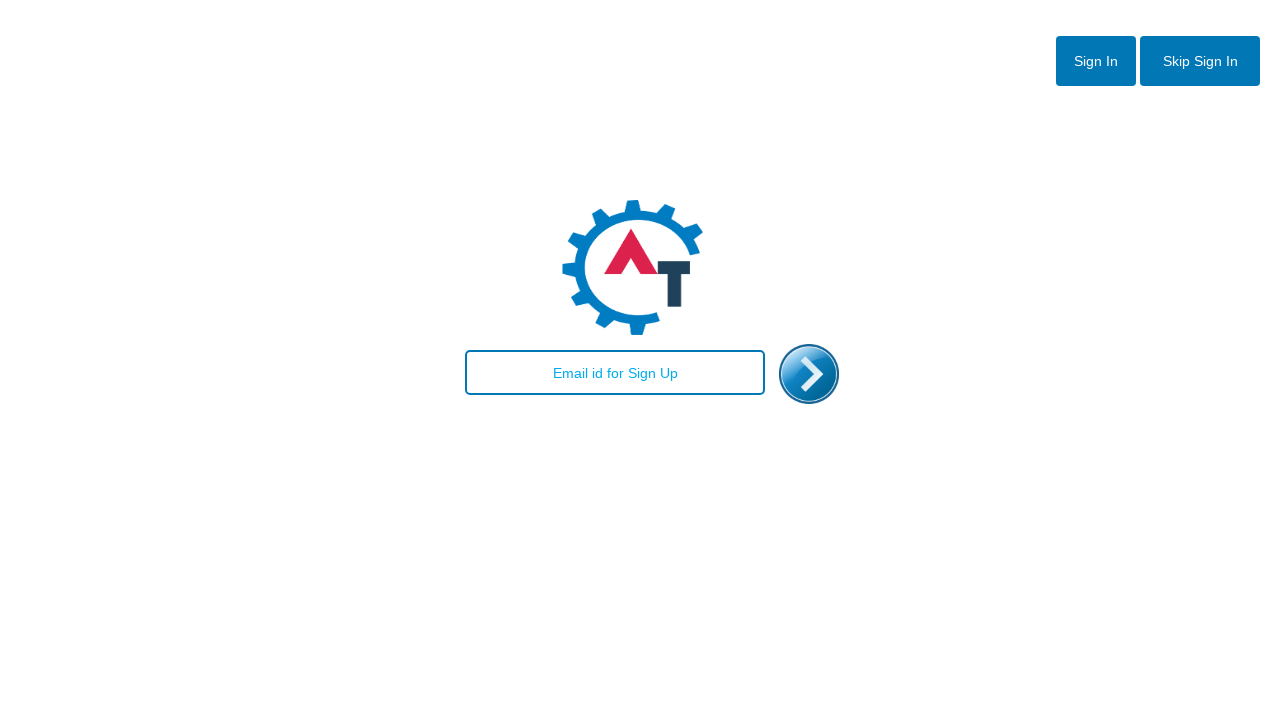

Clicked 'Skip Sign In' button at (1200, 61) on #btn2
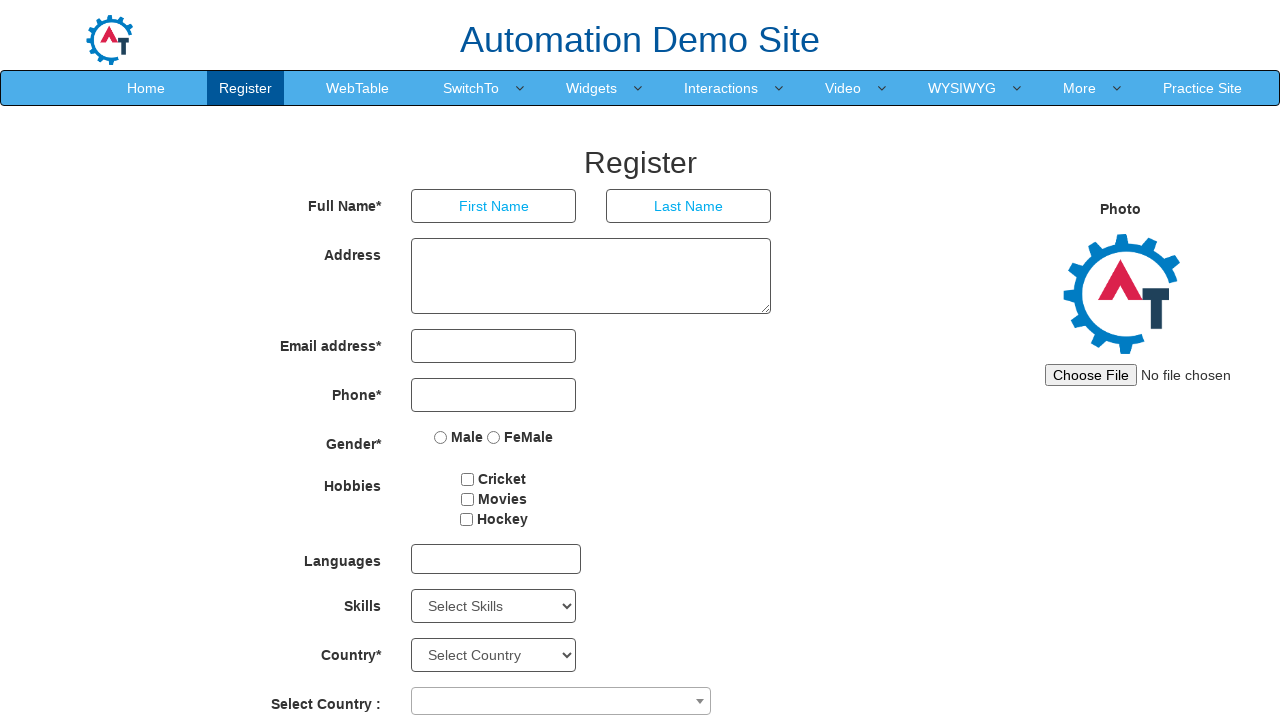

Hovered over 'Switch' menu element at (471, 88) on xpath=//a[contains(text(), 'Switch')]
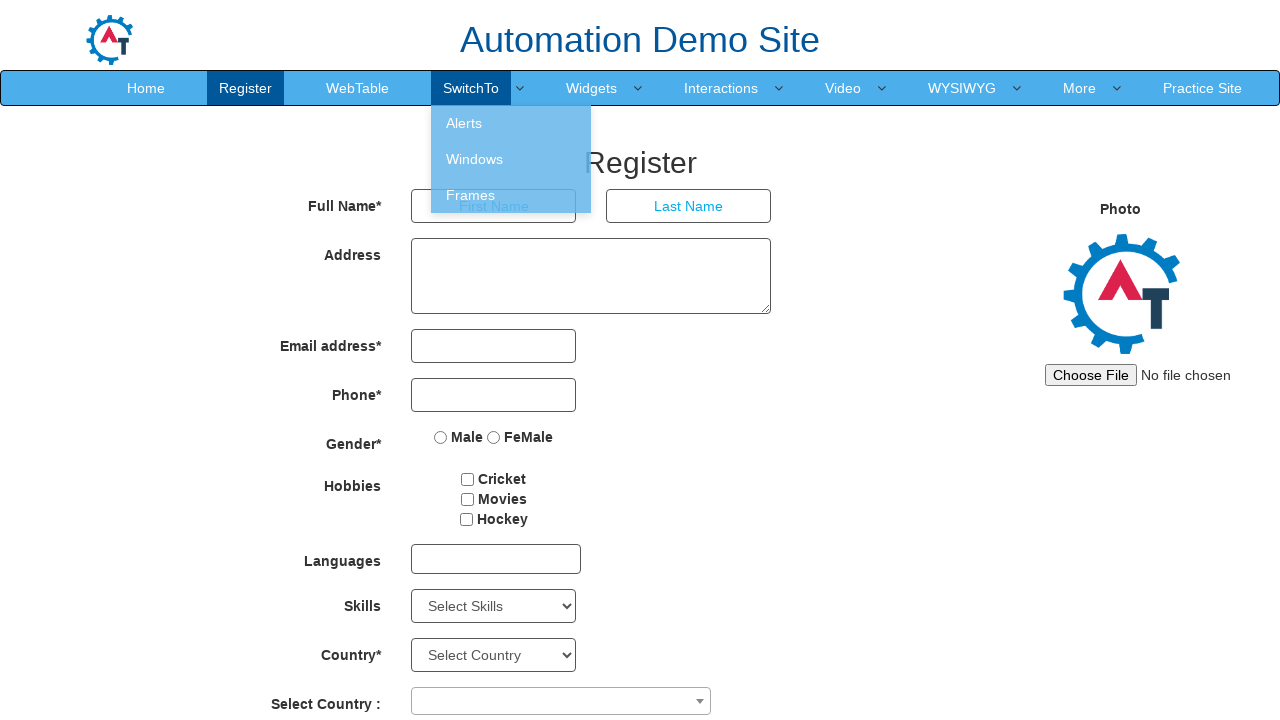

Clicked on 'Alerts' link at (511, 123) on xpath=//a[contains(text(), 'Alerts')]
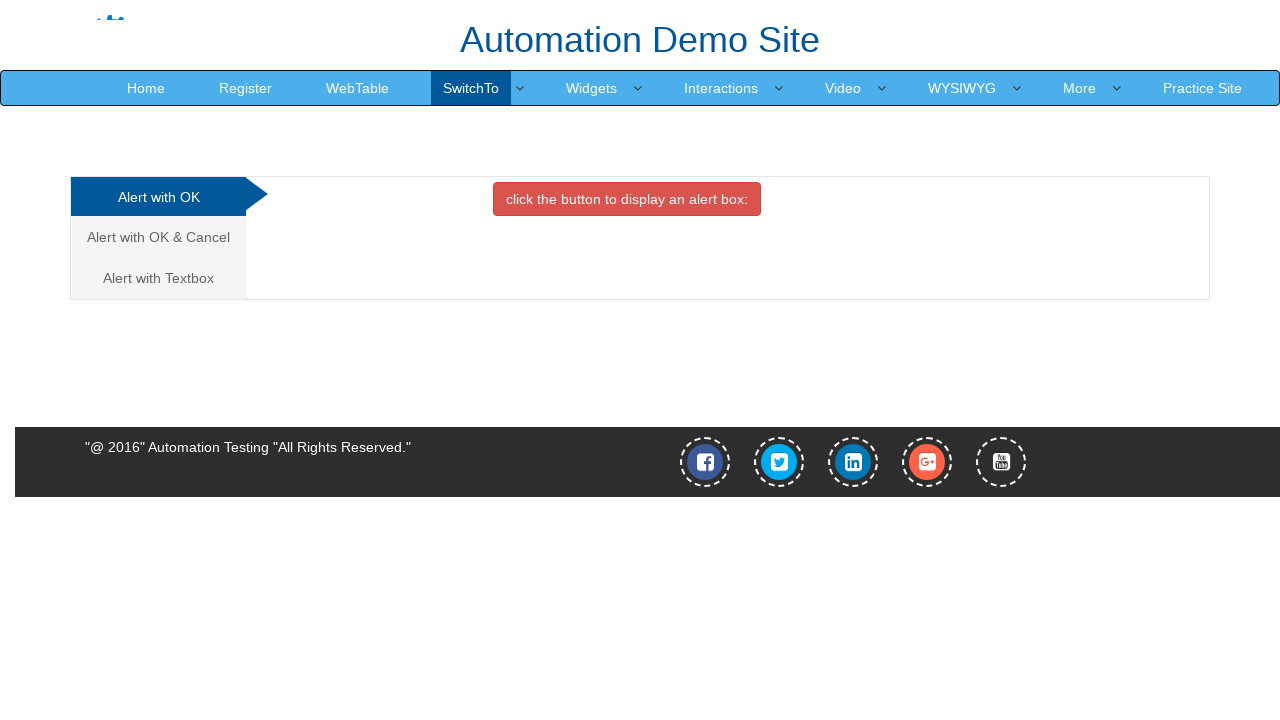

Navigated to Alerts page
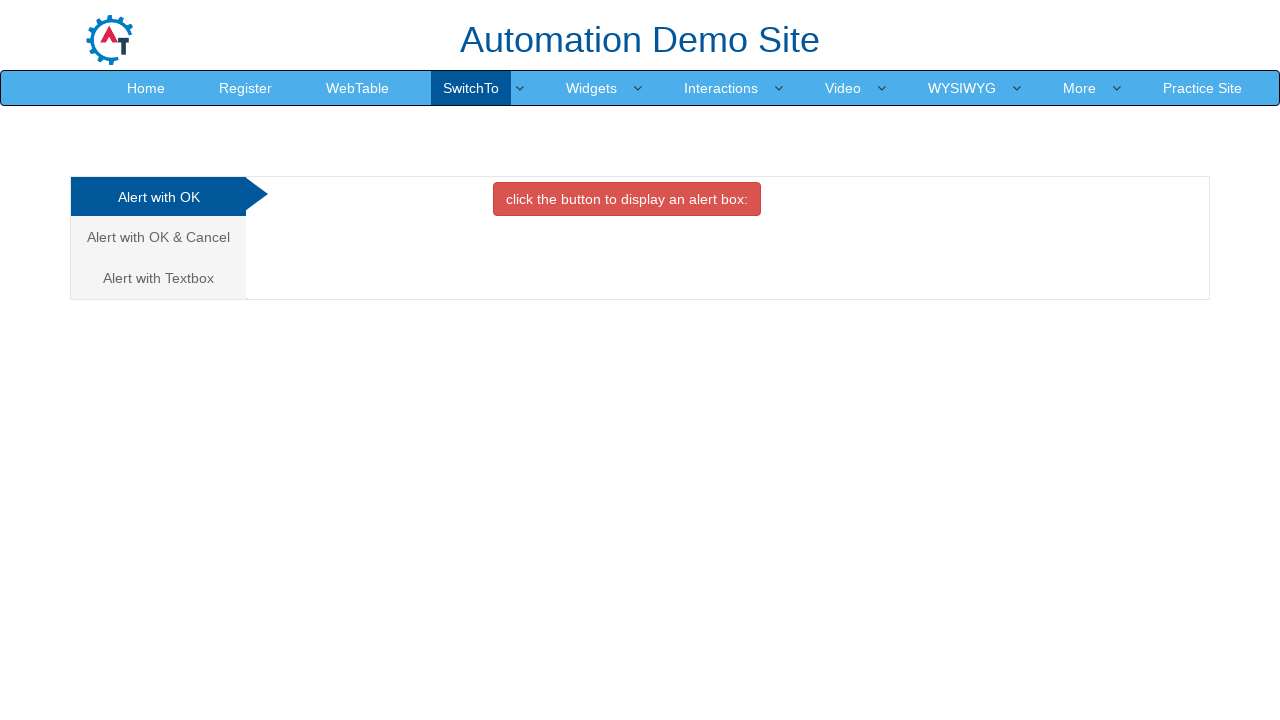

Clicked first alert option tab (OK alert) at (158, 197) on ul.nav.nav-tabs.nav-stacked li a >> nth=0
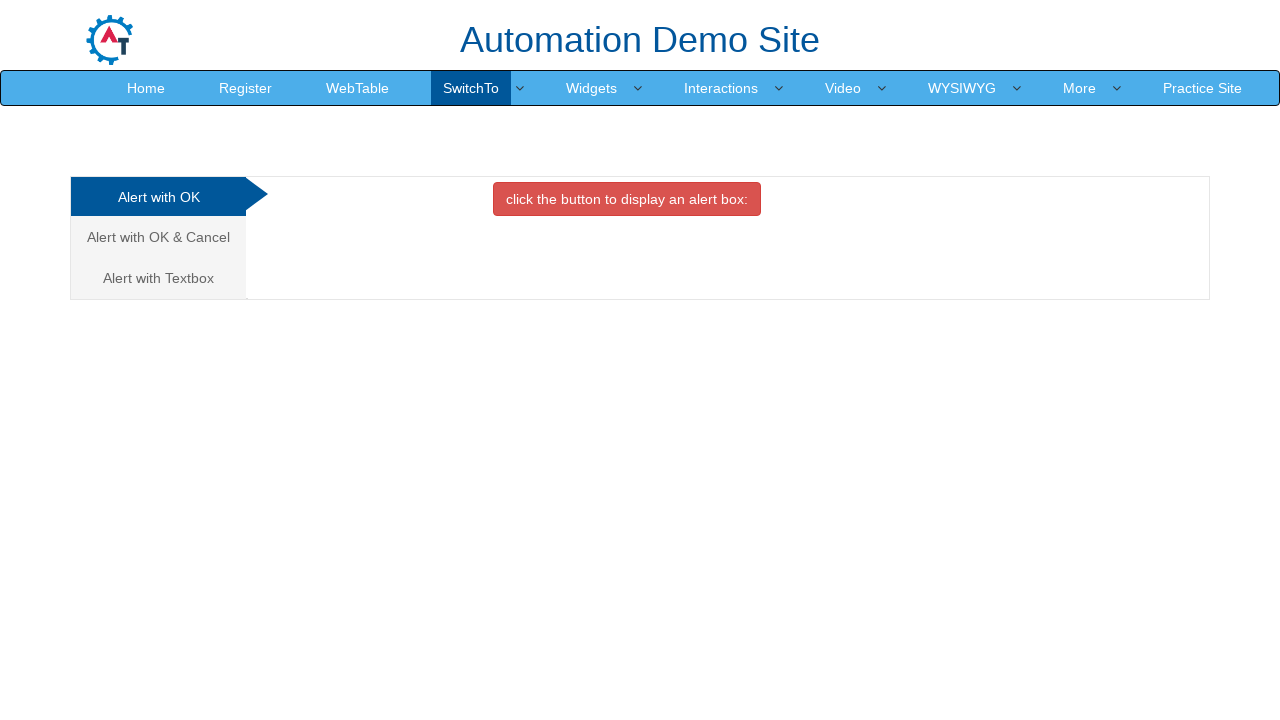

Clicked the OK alert button at (627, 199) on #OKTab button
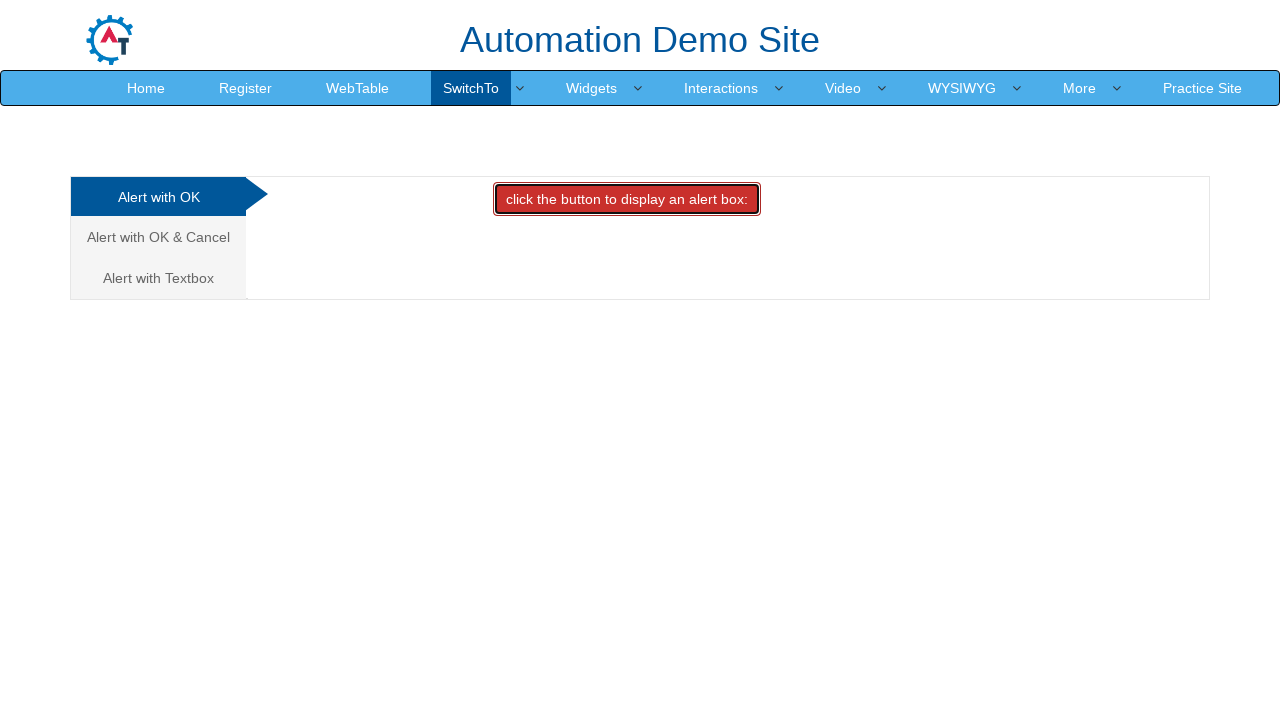

Set up dialog handler and clicked OK alert button, then accepted the alert at (627, 199) on #OKTab button
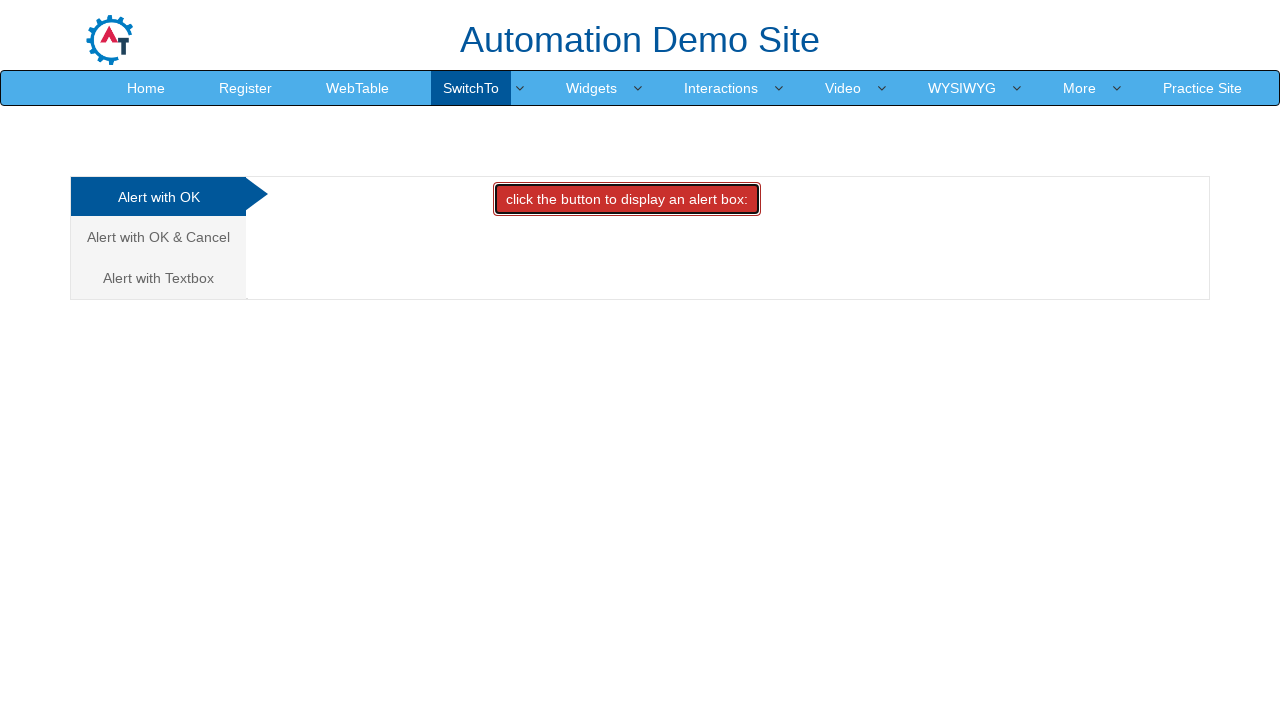

Clicked second alert option tab (Cancel alert) at (158, 237) on ul.nav.nav-tabs.nav-stacked li a >> nth=1
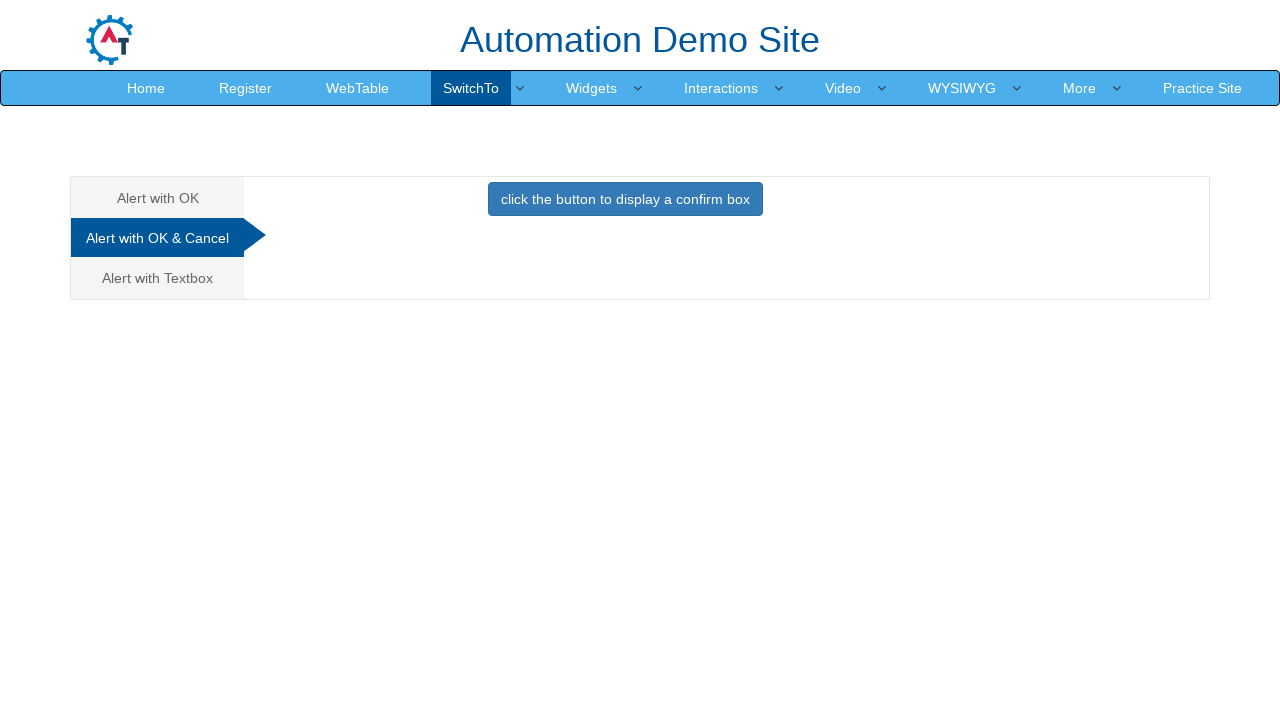

Clicked the Cancel alert button and accepted the alert at (625, 199) on #CancelTab button
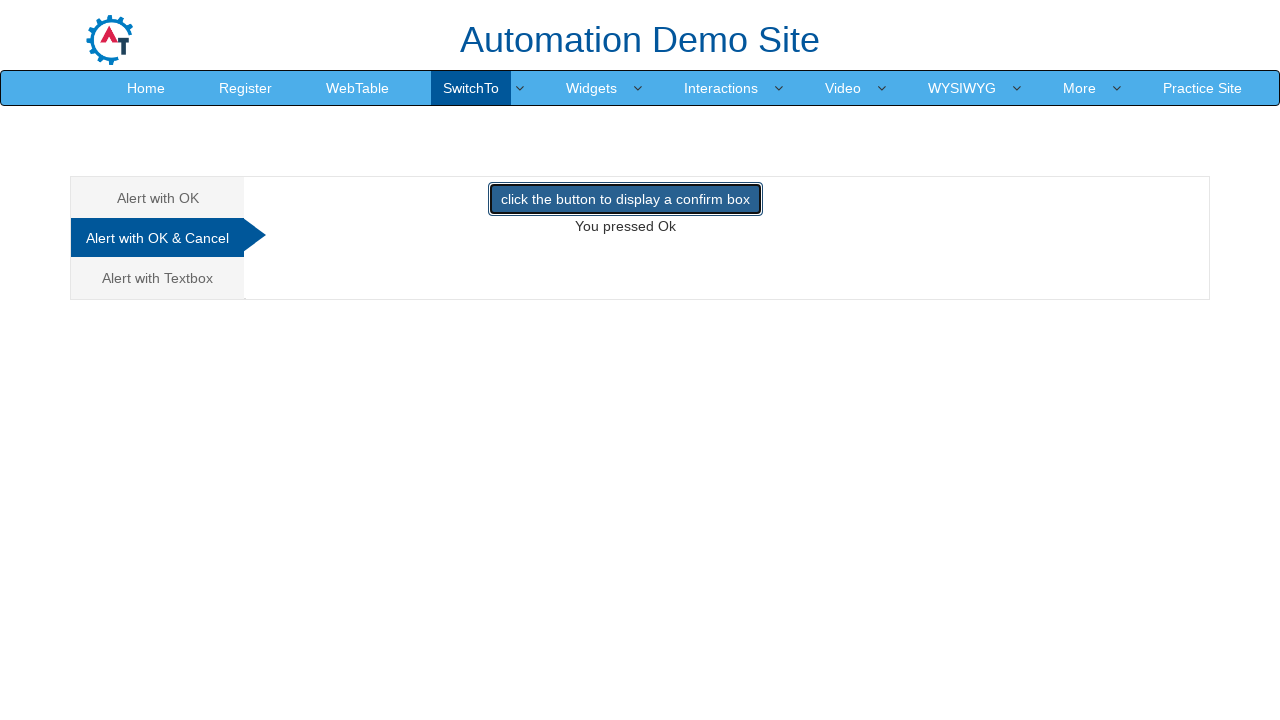

Clicked third alert option tab (Text input alert) at (158, 278) on ul.nav.nav-tabs.nav-stacked li a >> nth=2
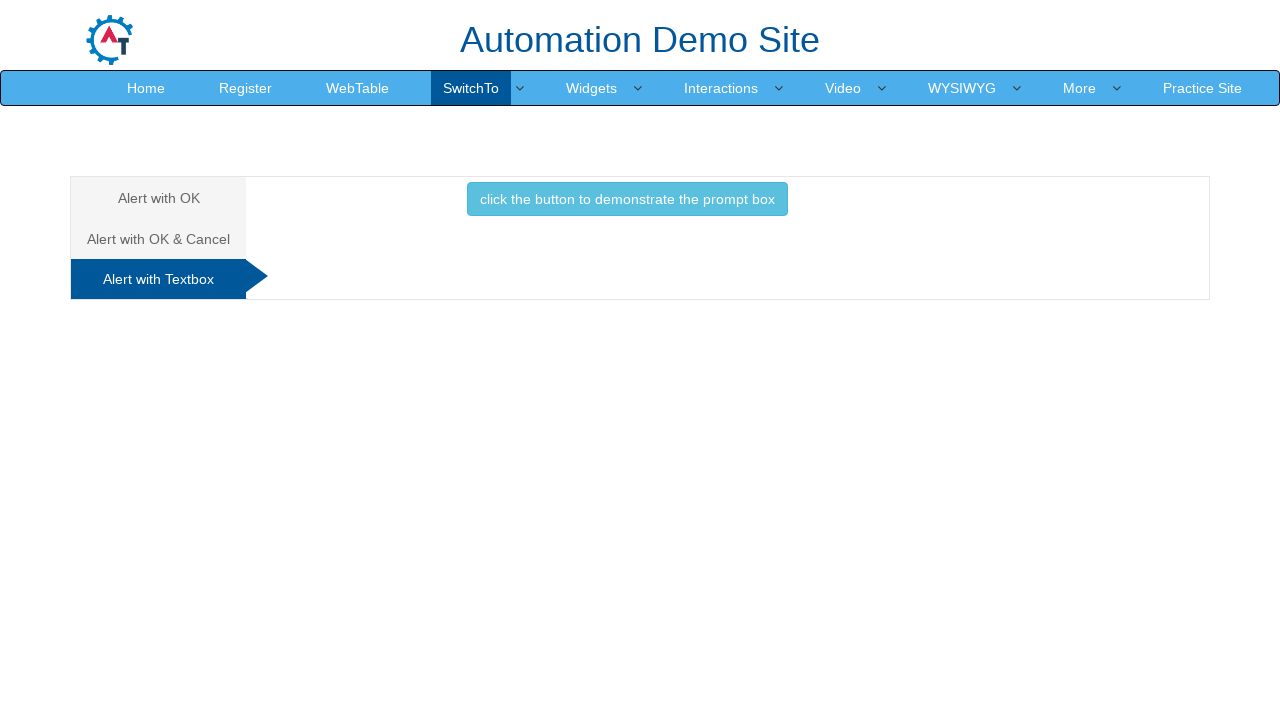

Set up dialog handler for text input alert
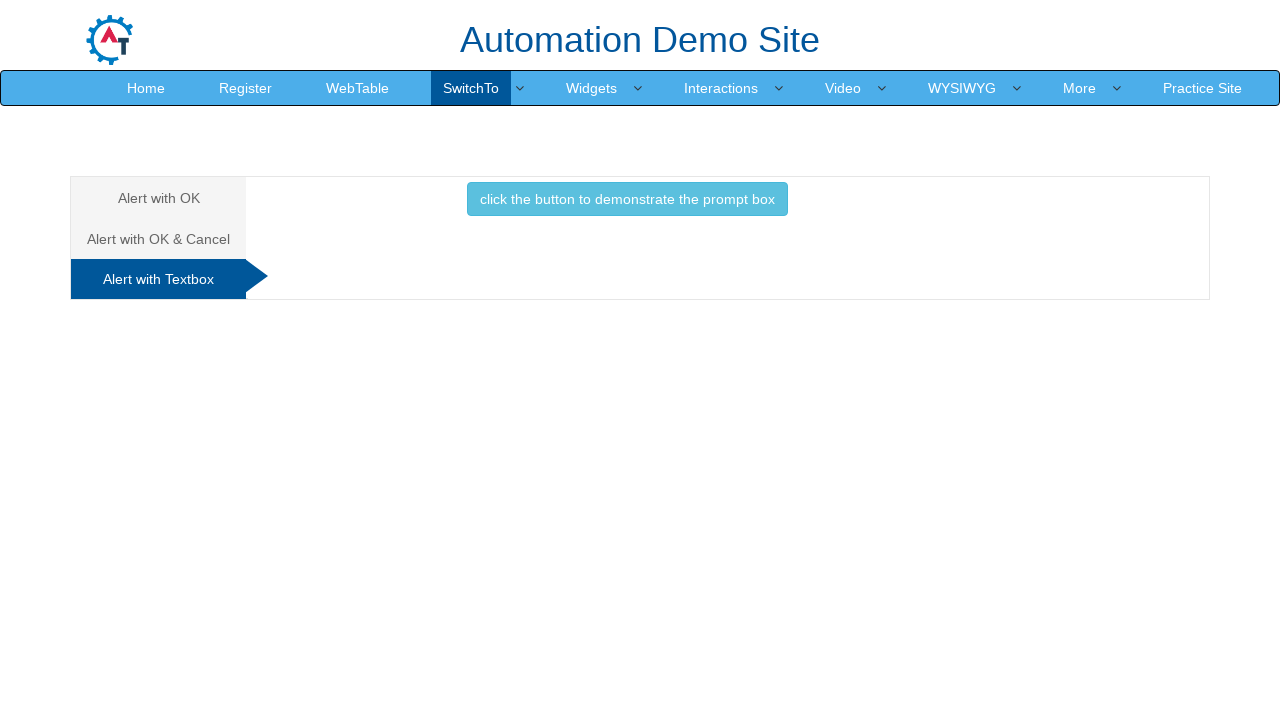

Clicked the Textbox alert button and accepted with 'test input text' input at (627, 199) on #Textbox button
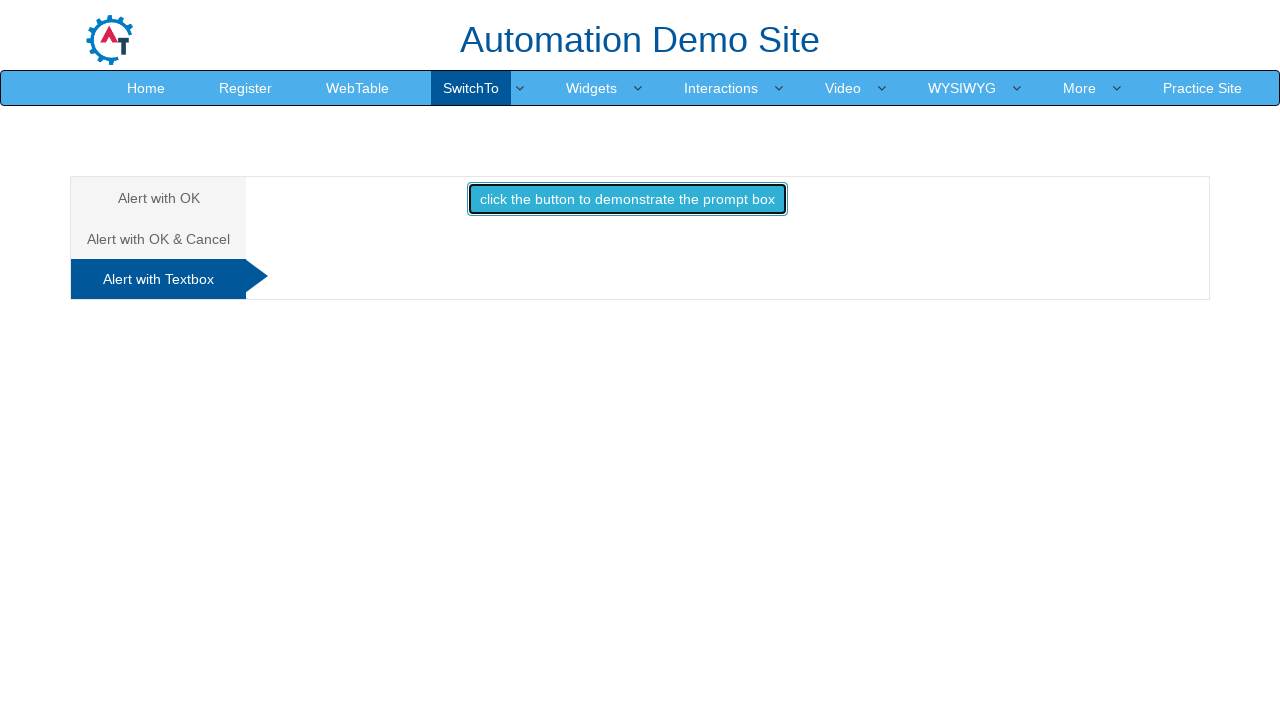

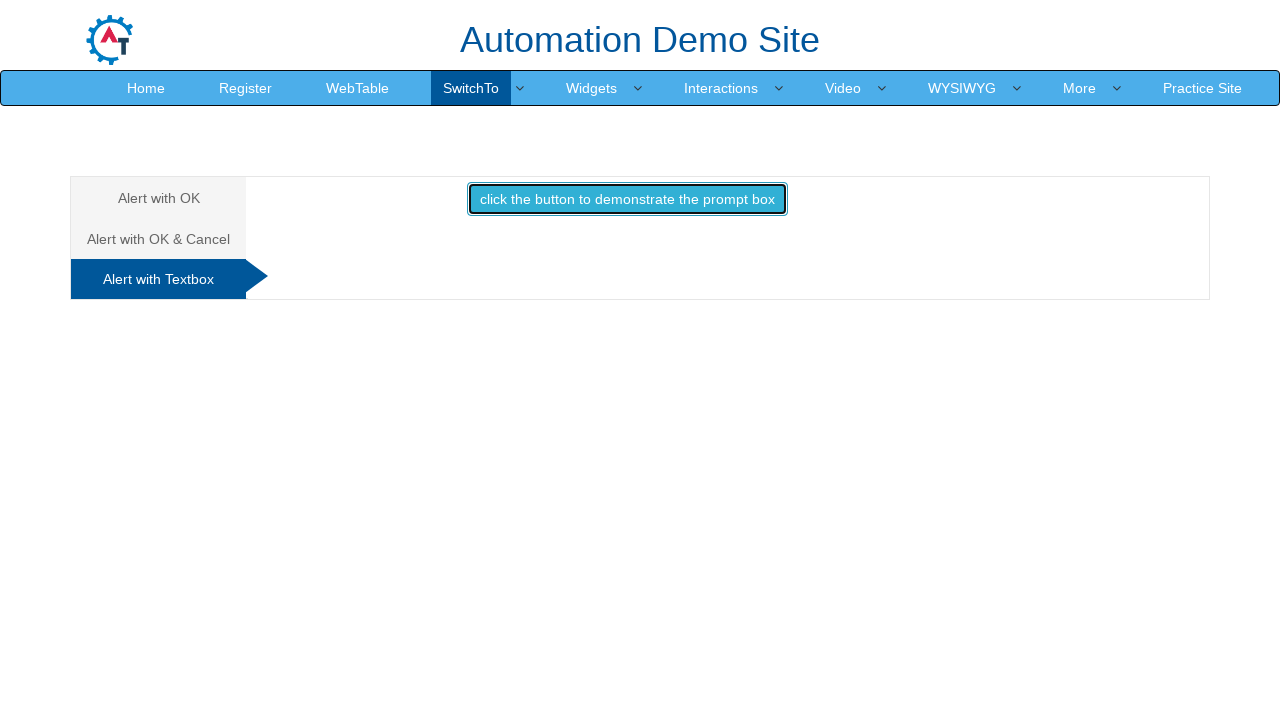